Tests alert confirmation dialog by clicking a button that triggers an alert and accepting it

Starting URL: https://demoqa.com/alerts

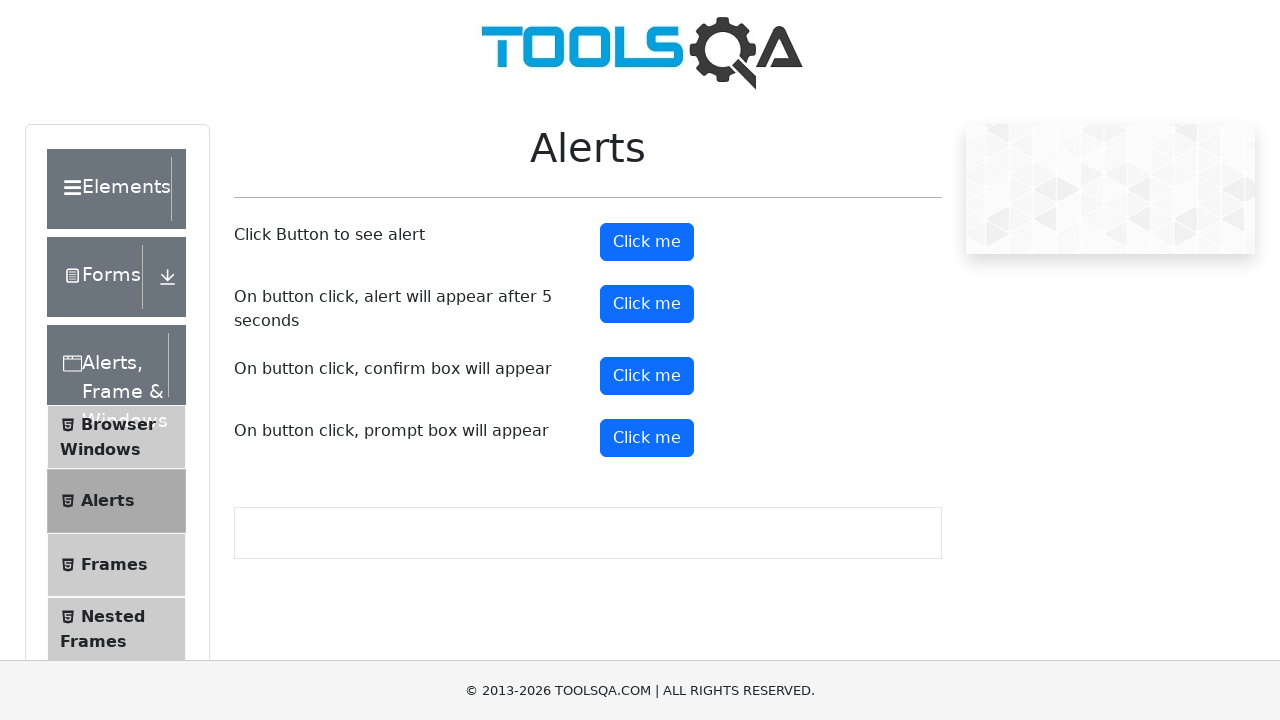

Clicked the confirmation button to trigger alert dialog at (647, 376) on button#confirmButton
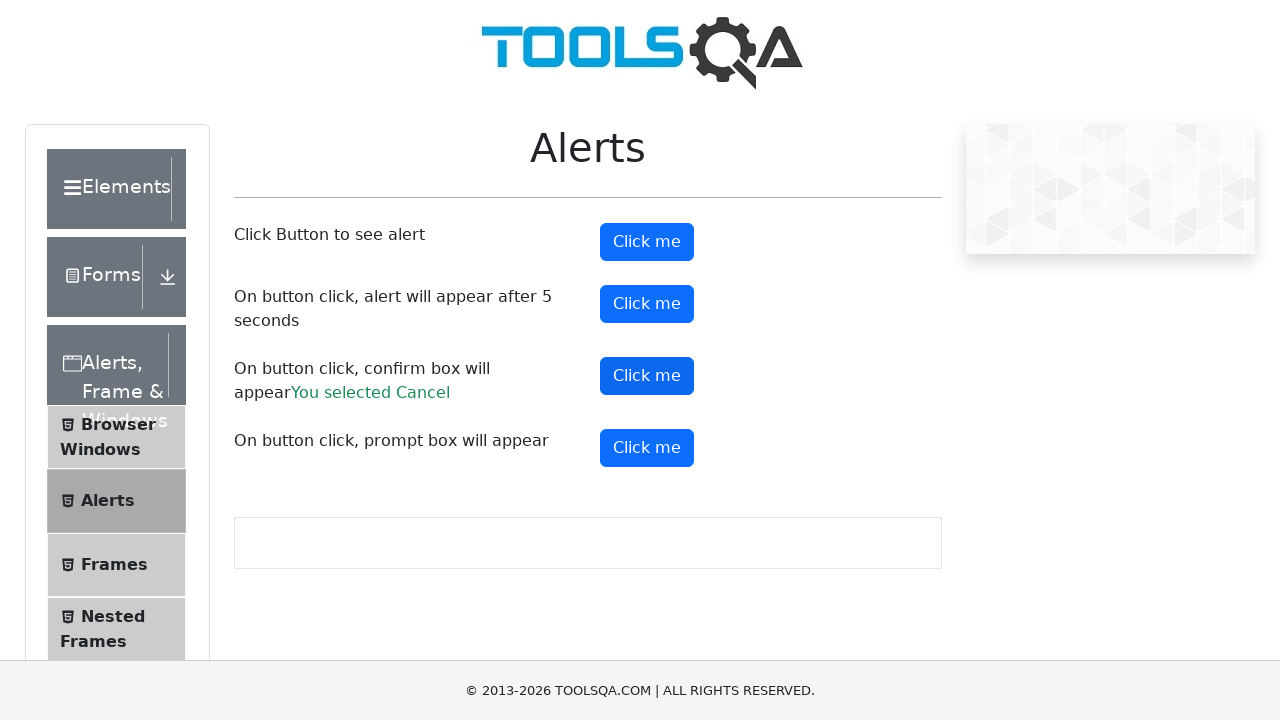

Set up dialog handler to accept alert confirmation
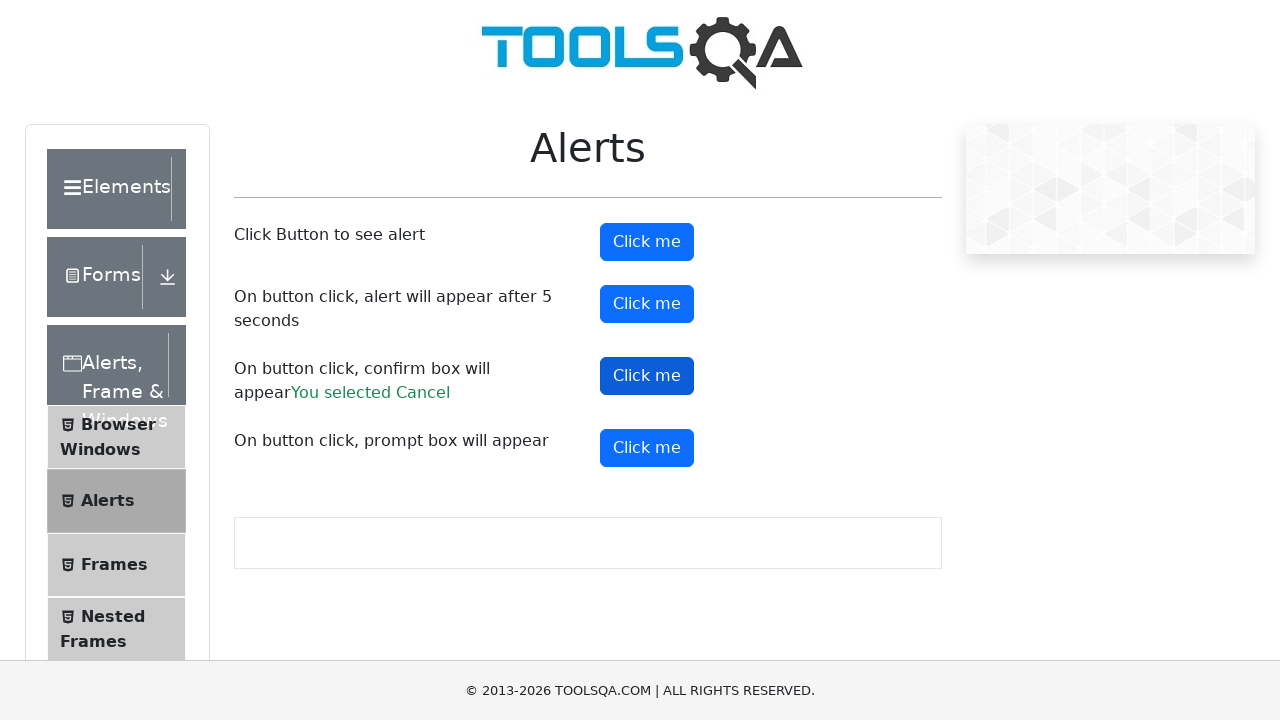

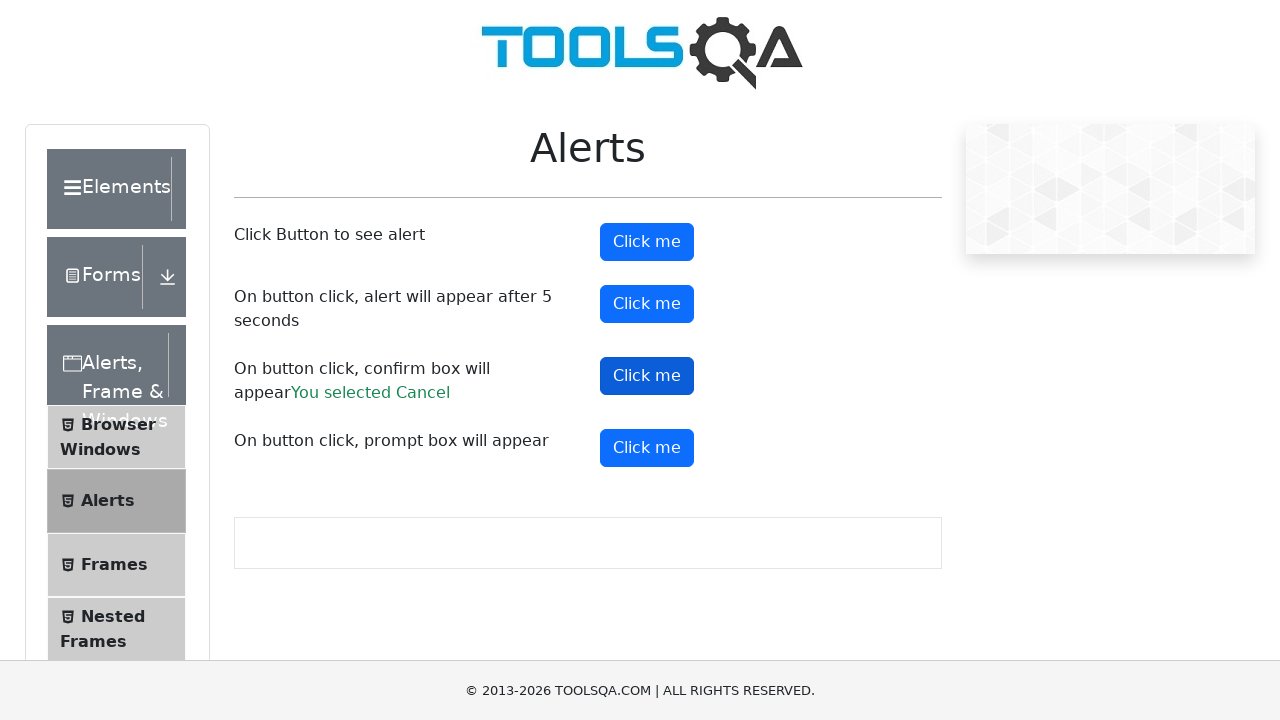